Tests user registration form by filling out various fields including personal information, selecting from dropdowns, and using a date picker to select a birth date

Starting URL: http://www.mytutor.lk/

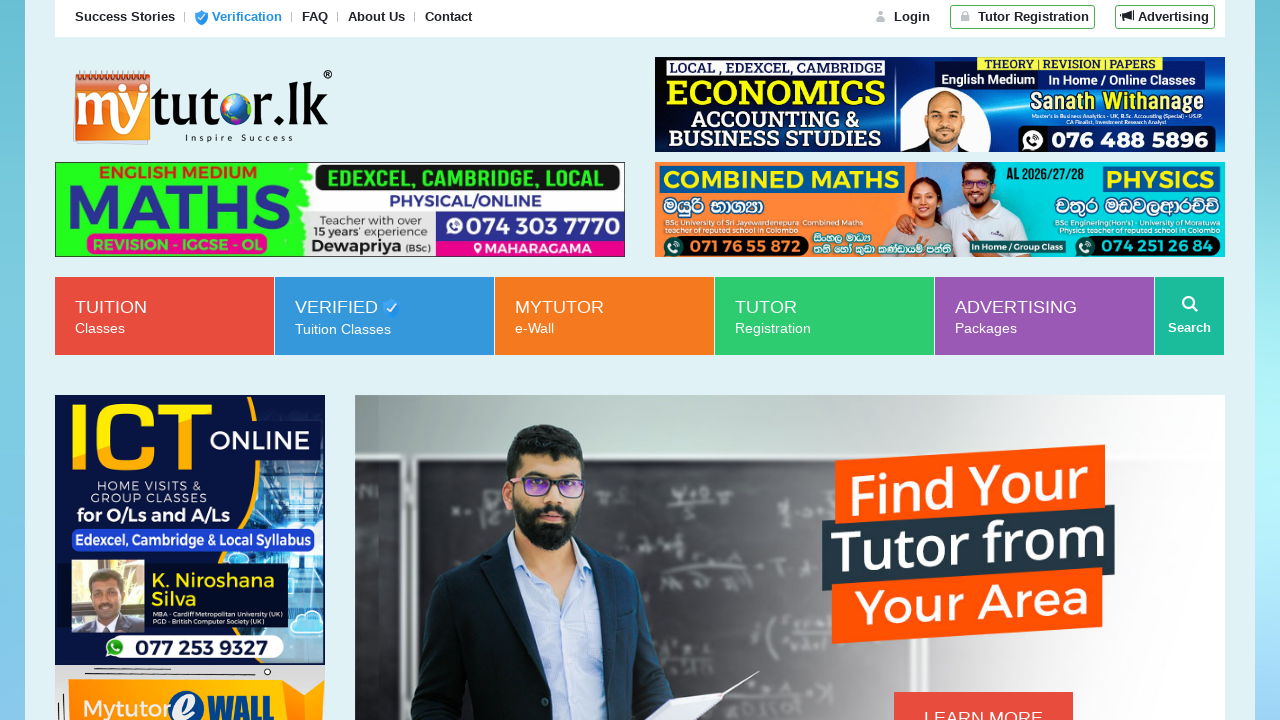

Clicked on registration/signup link at (1032, 17) on xpath=//div[@id='top-header']/div/nav[2]/ul/li[2]/a/strong
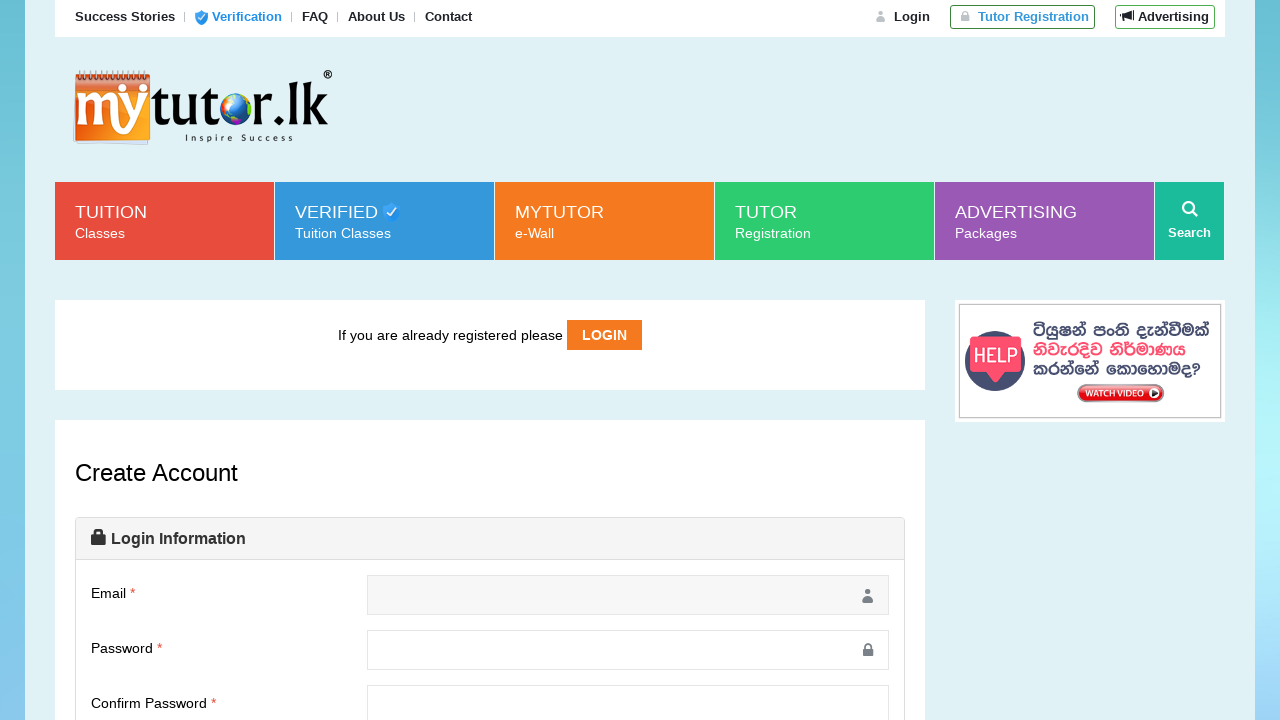

Filled email field with 'testuser847@example.com' on //input[@id='email' and @name='email']
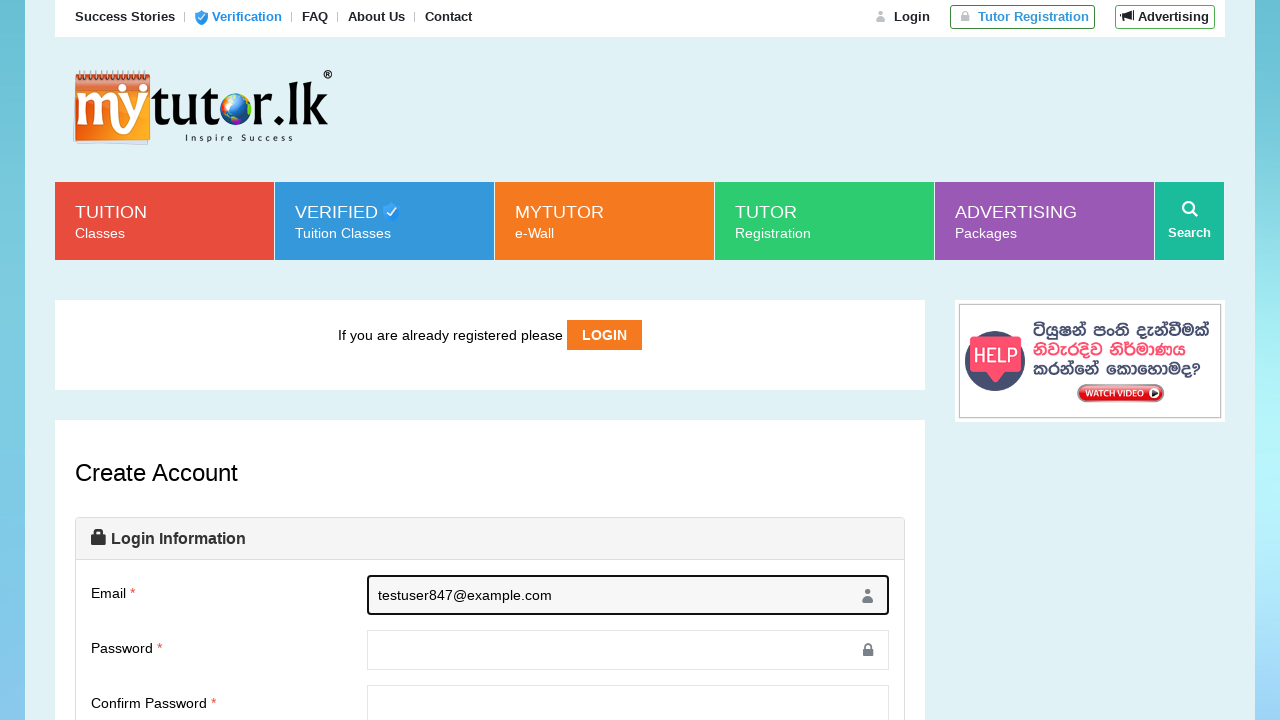

Filled password field with 'TestPass123!' on //input[@id='password' and @name='password']
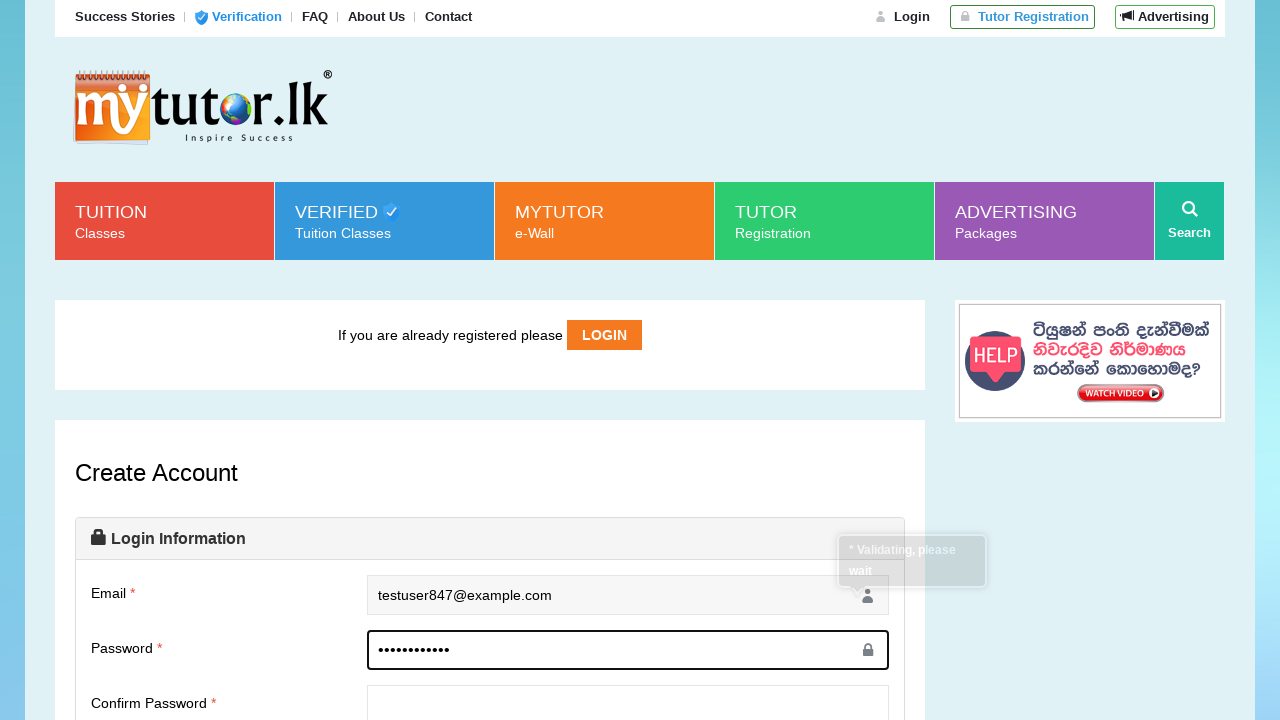

Filled confirm password field with 'TestPass123!' on //input[@name='cpassword']
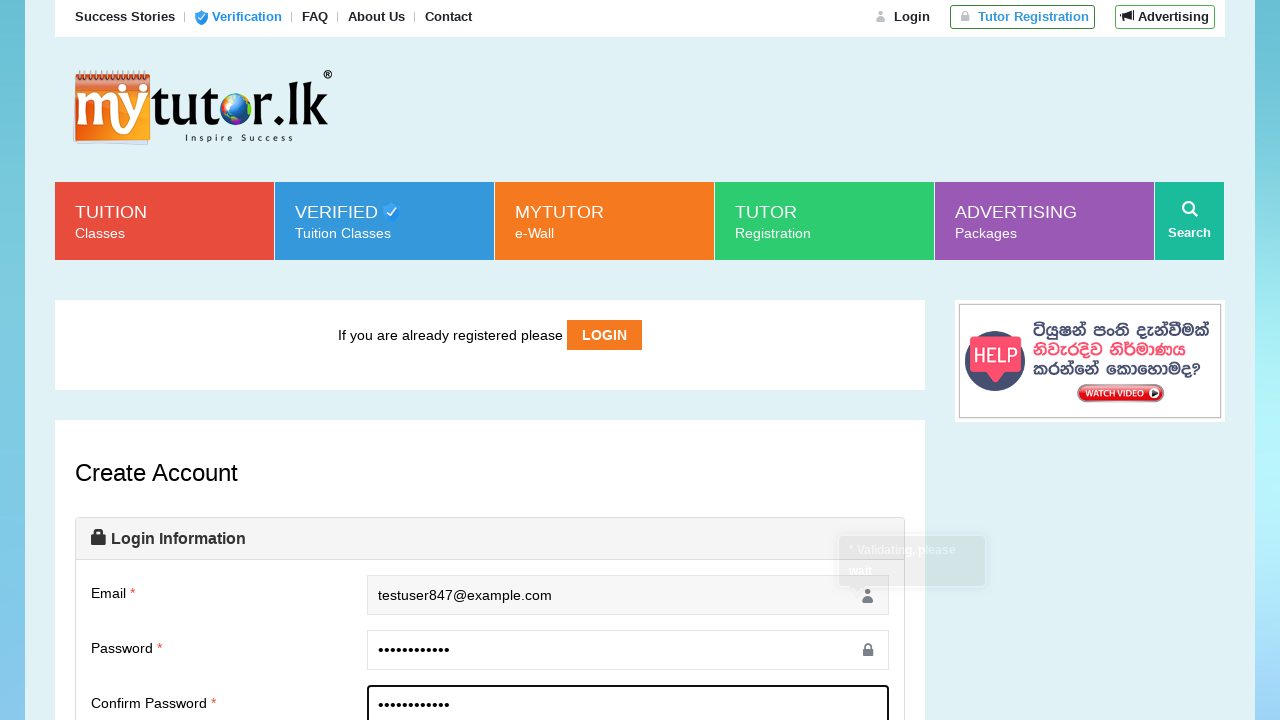

Checked the agreement checkbox at (373, 360) on xpath=//input[@name='iagree']
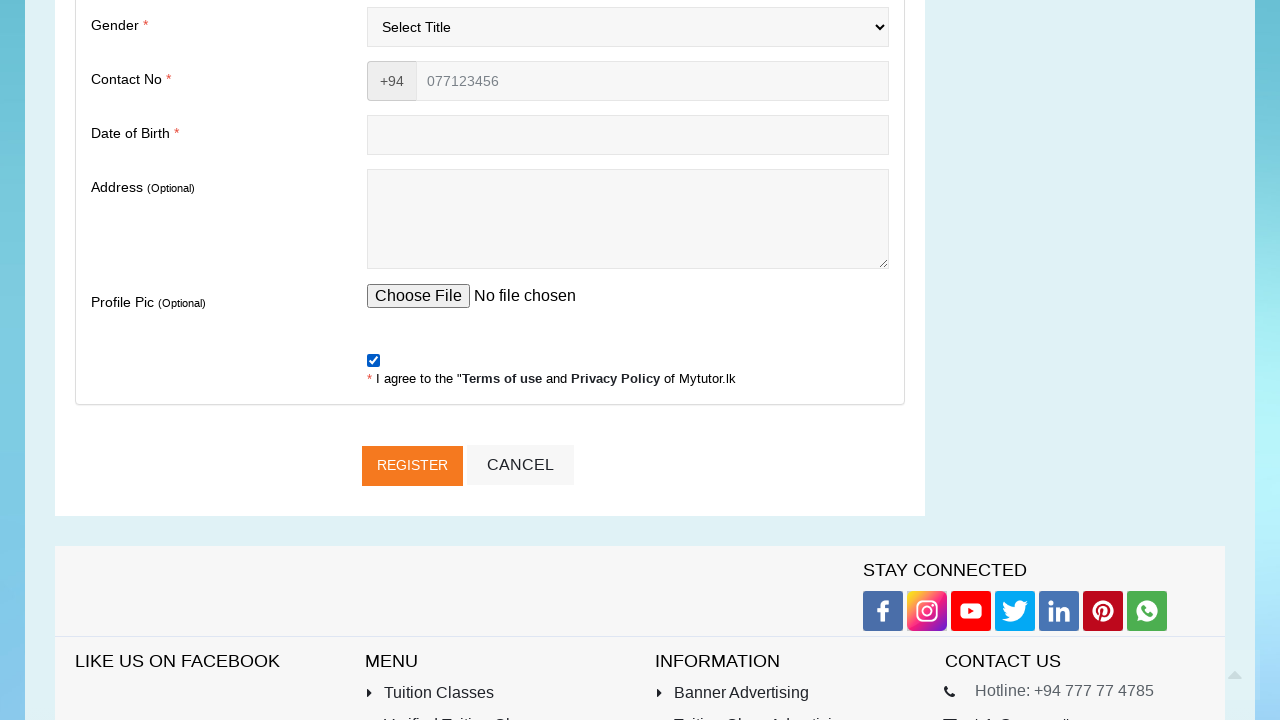

Selected title from dropdown (first option) on //select[@name='fk_title']
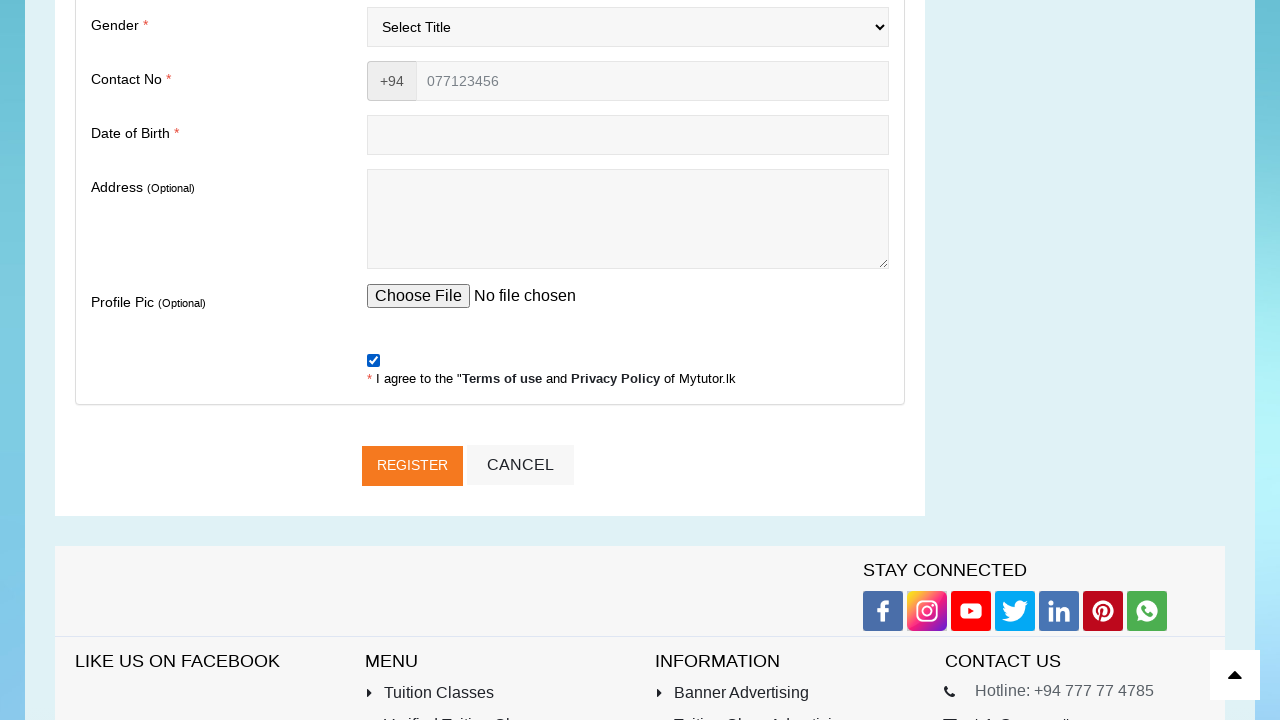

Filled first name field with 'John' on //input[@id='firstname']
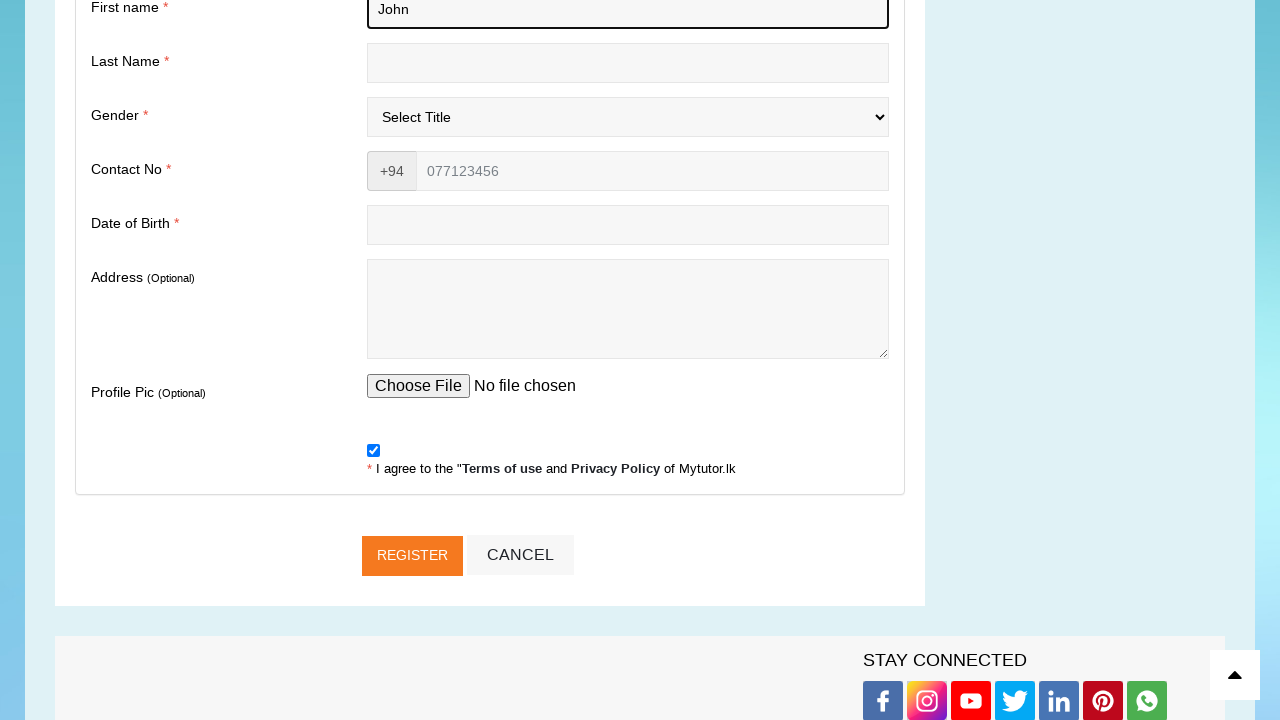

Filled last name field with 'Smith' on //input[@id='lastname']
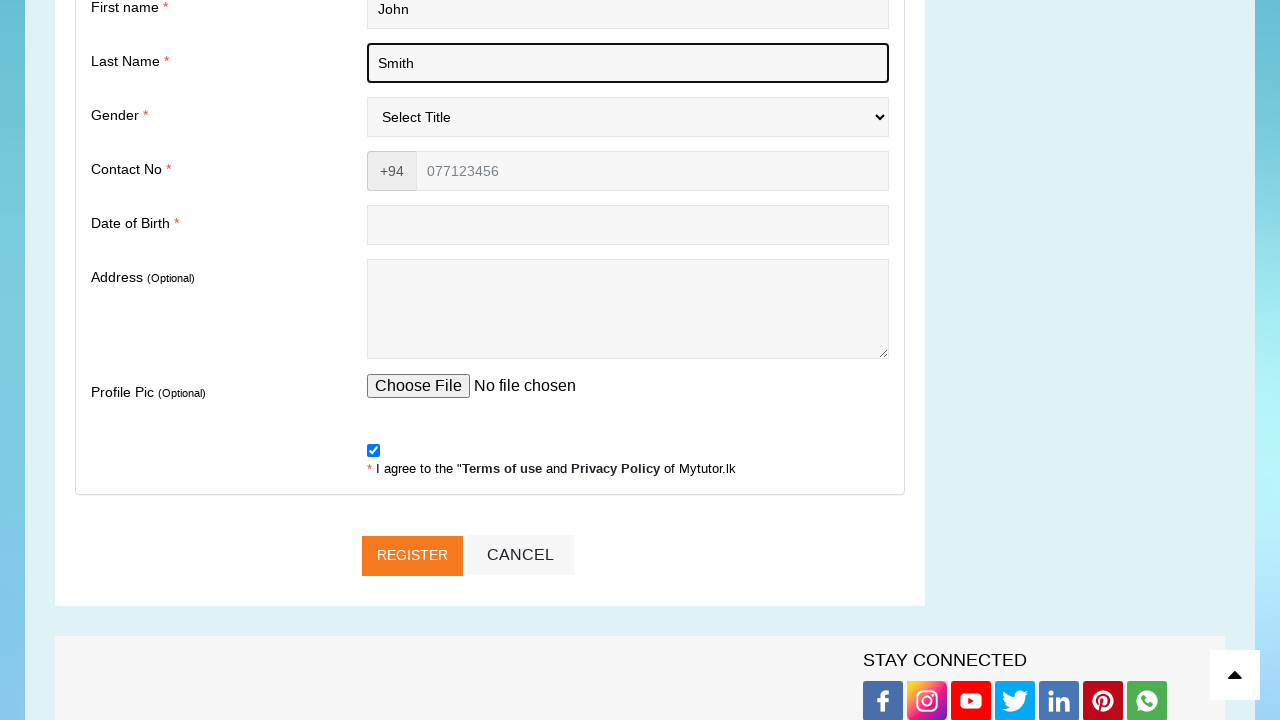

Selected gender from dropdown (first option) on //select[@id='fk_gender']
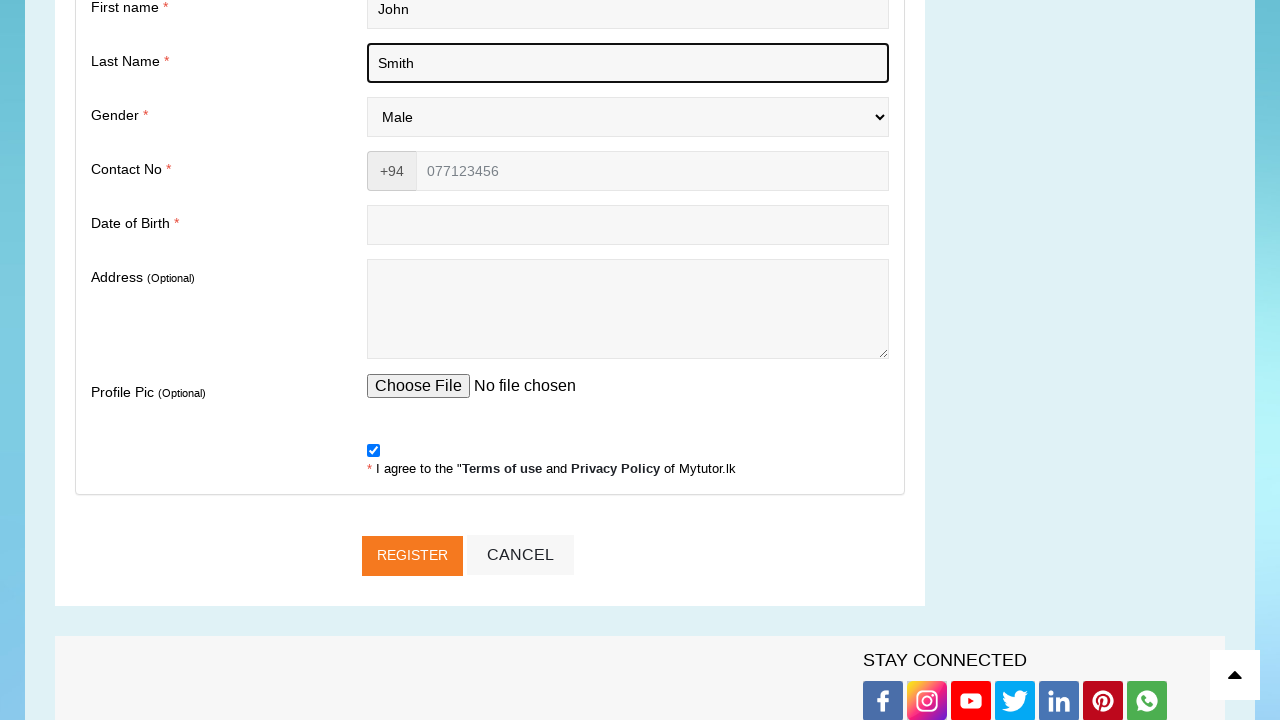

Filled mobile number field with '0712345678' on //input[@id='mobile']
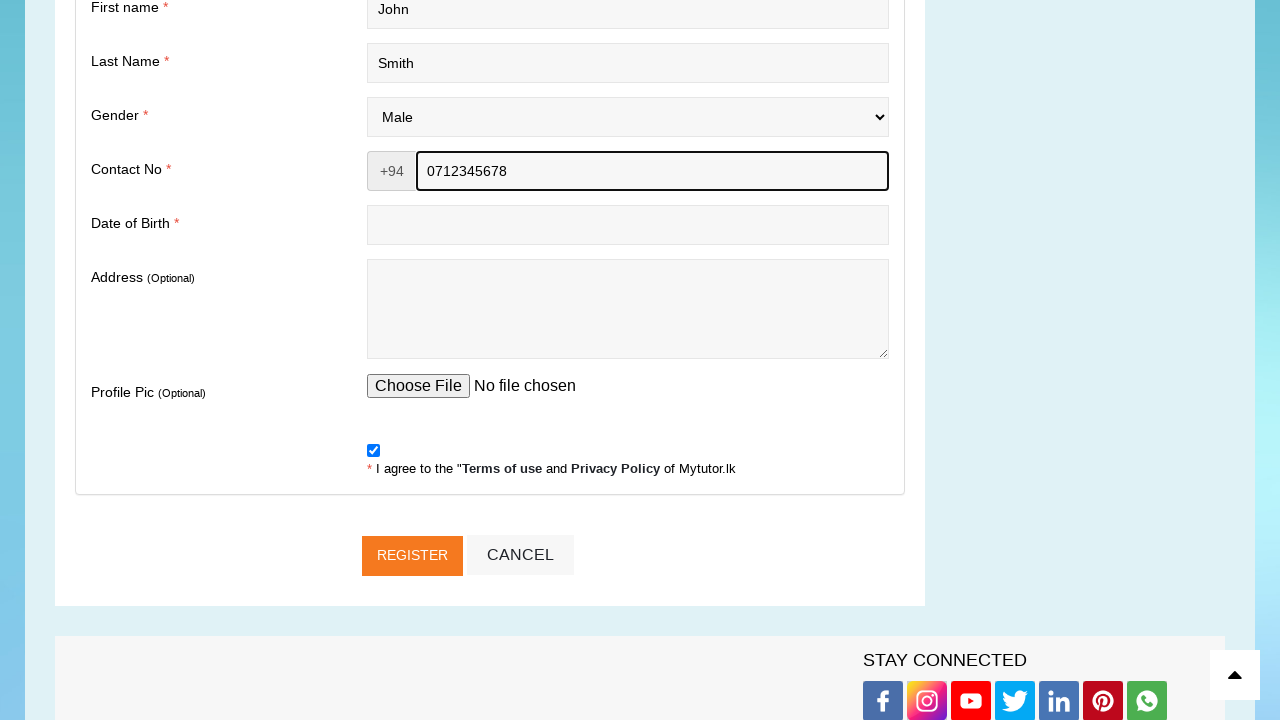

Clicked on date of birth field to open calendar picker at (628, 225) on xpath=//input[@id='dob']
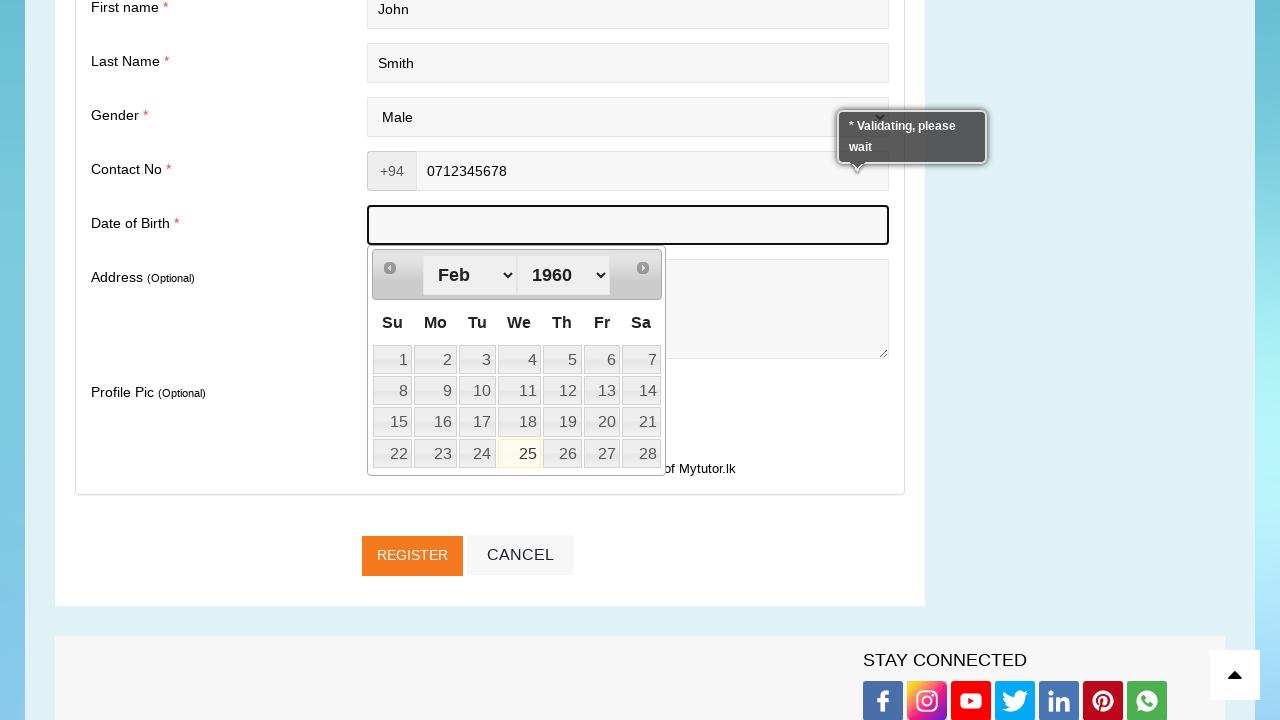

Selected date 21 from the calendar picker at (641, 422) on xpath=//table[@class='ui-datepicker-calendar']//td >> nth=20
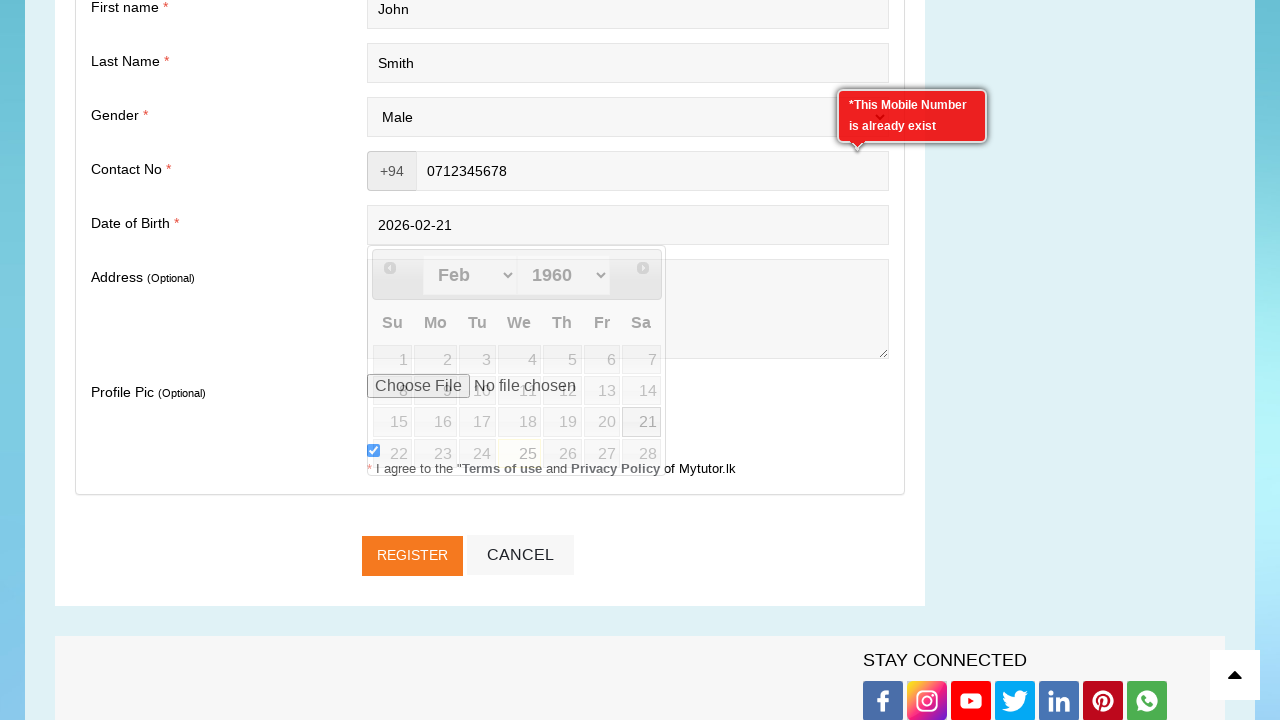

Filled address field with '123 Test Street, Test City' on //textarea[@id='address']
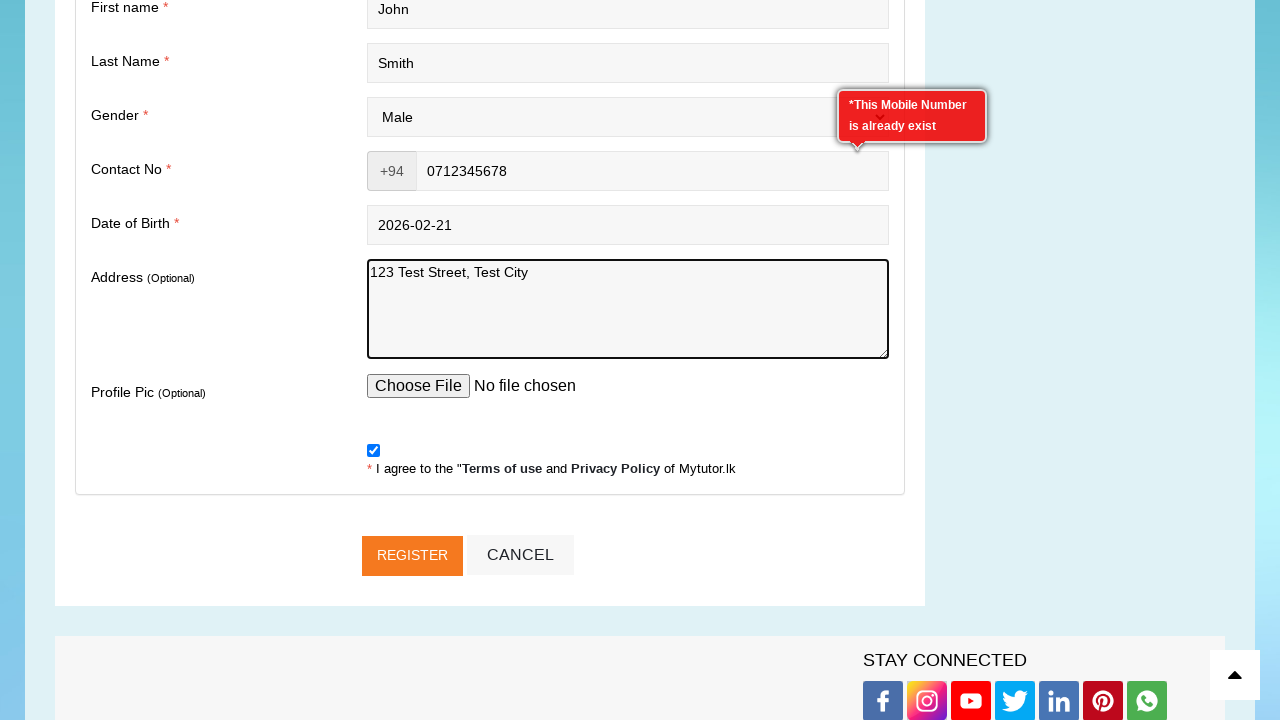

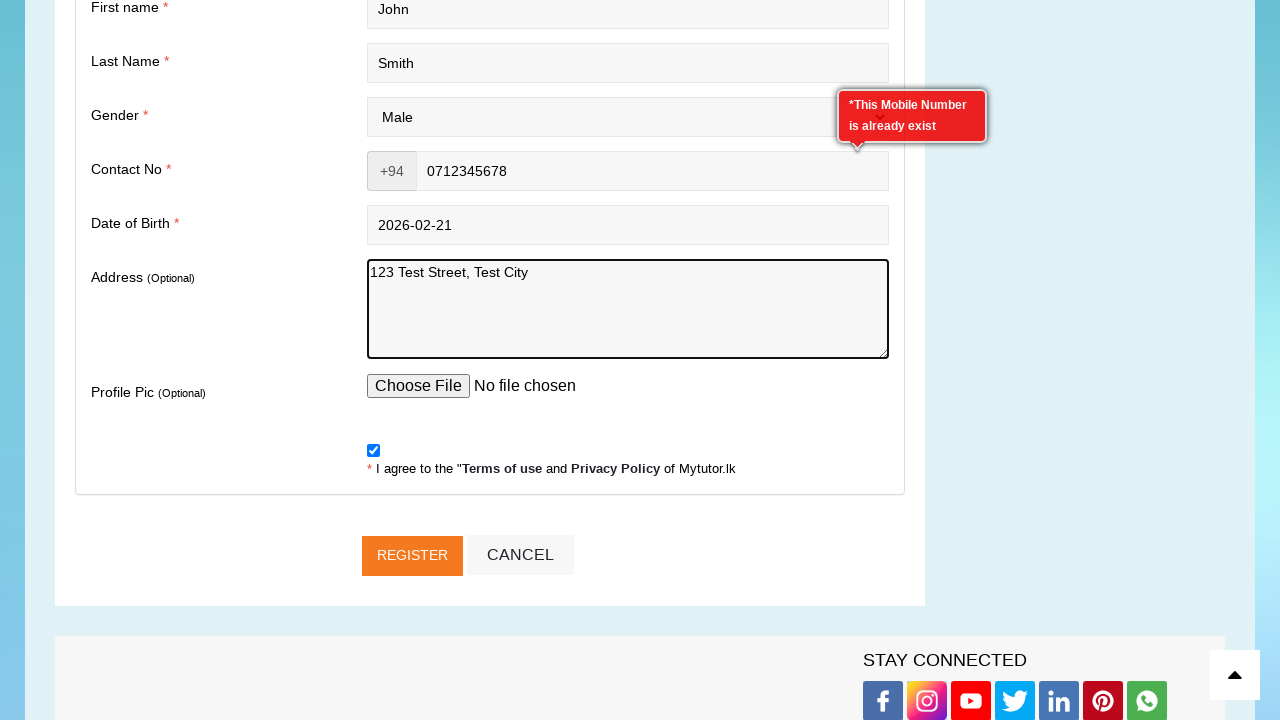